Tests valid input with a number whose square root is a whole number (64)

Starting URL: https://kristinek.github.io/site/tasks/enter_a_number

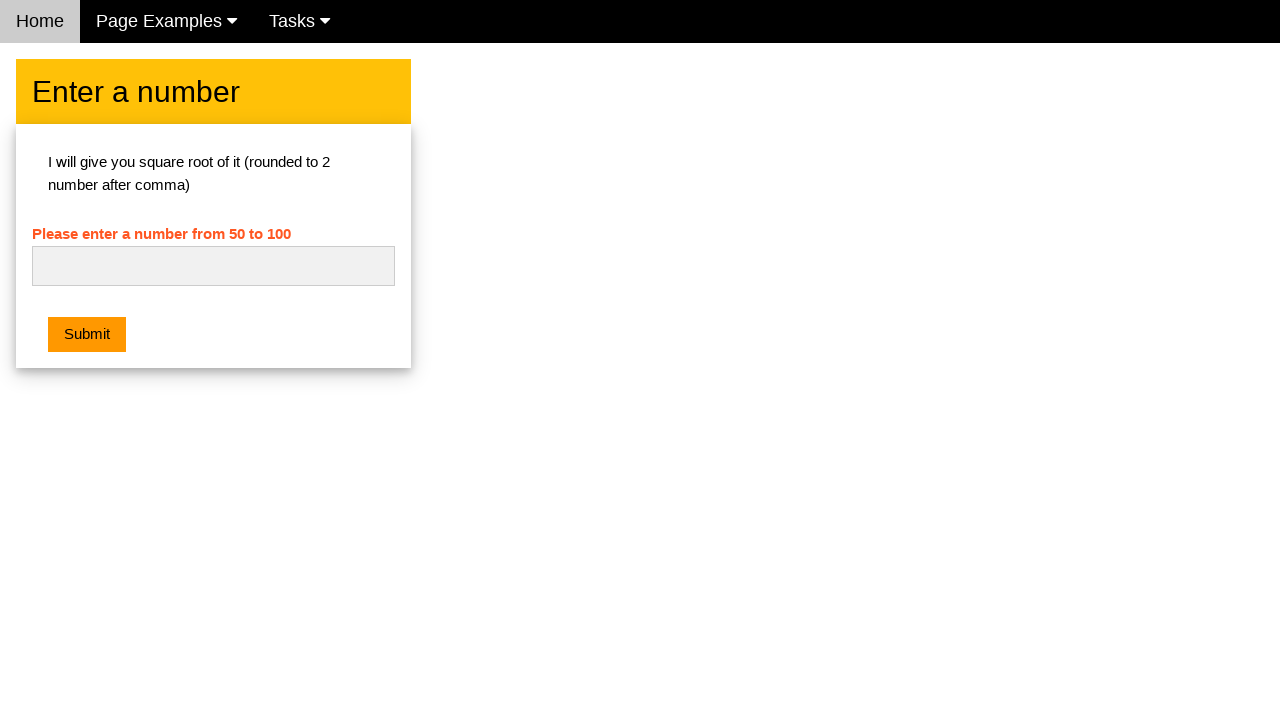

Navigated to square root calculator page
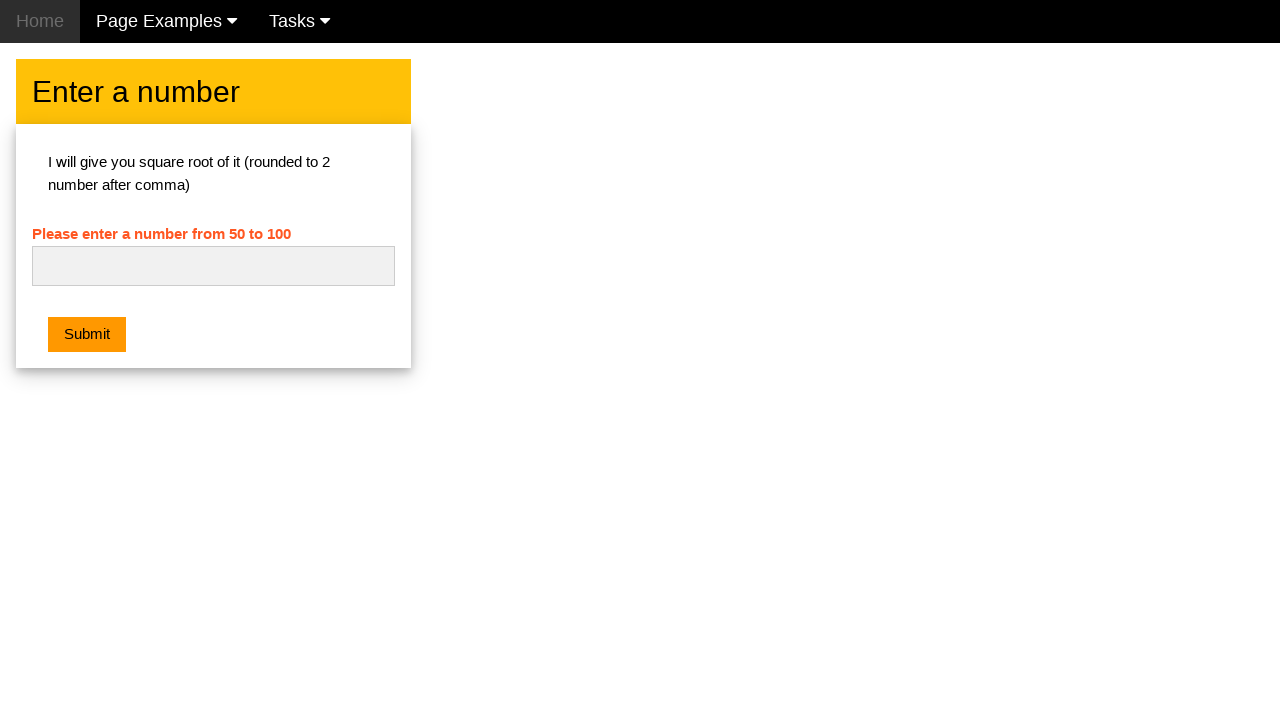

Filled input field with '64' (a number with whole square root) on #numb
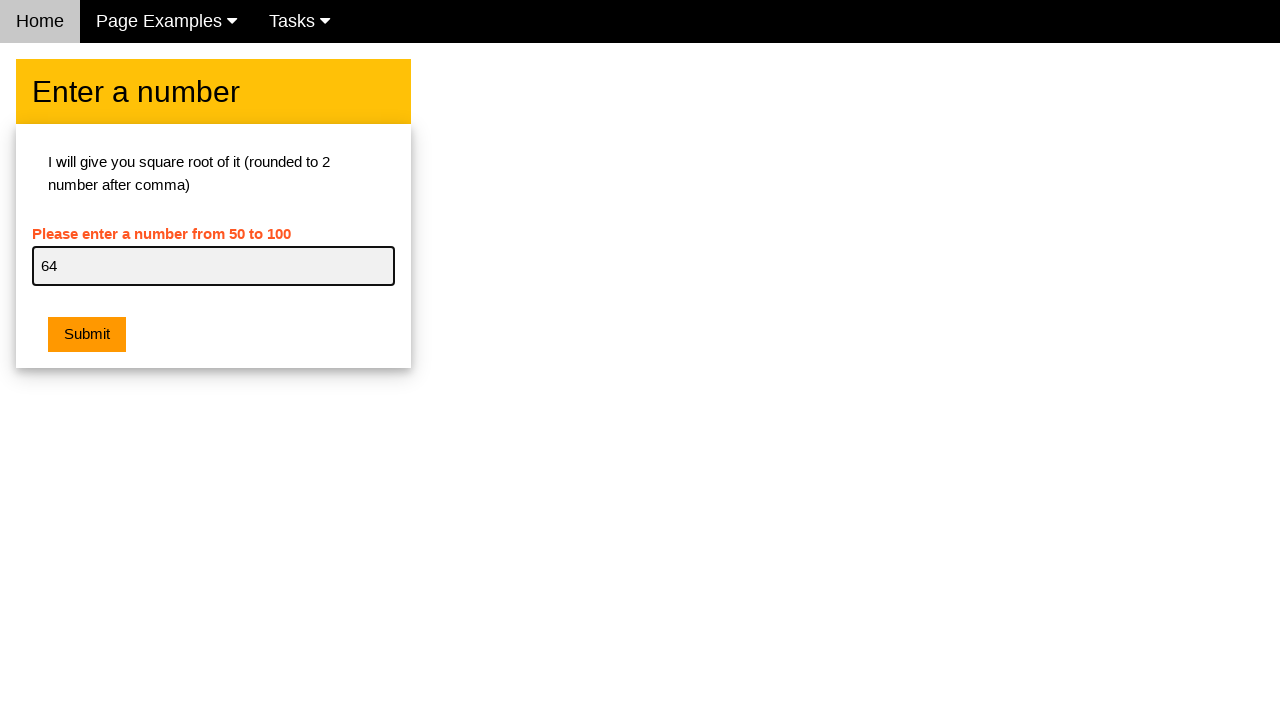

Clicked submit button to calculate square root at (87, 335) on button
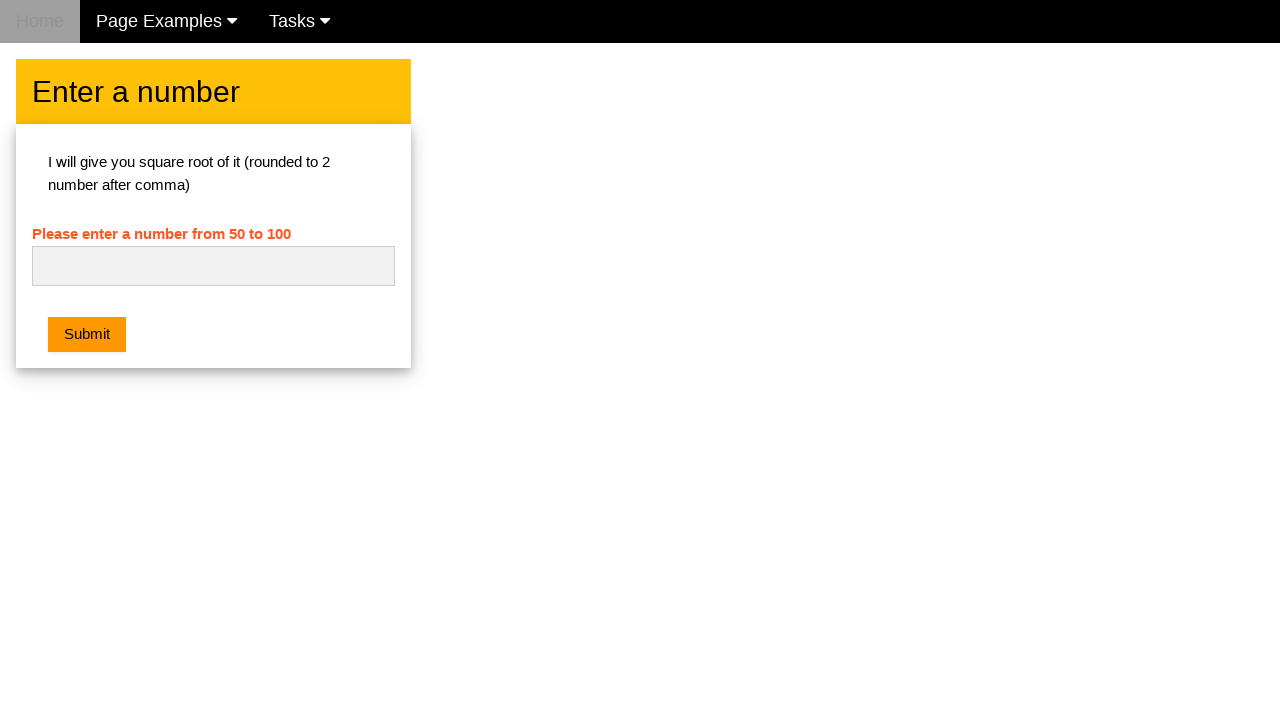

Alert dialog handler registered and accepted
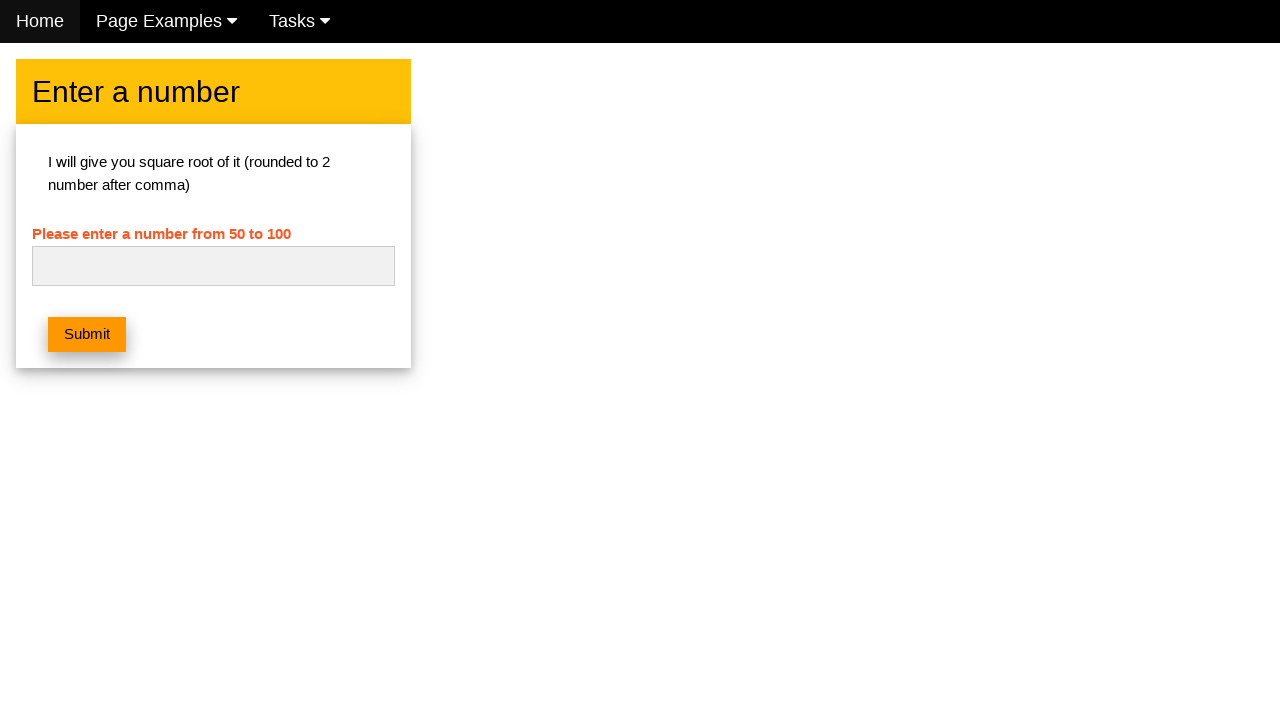

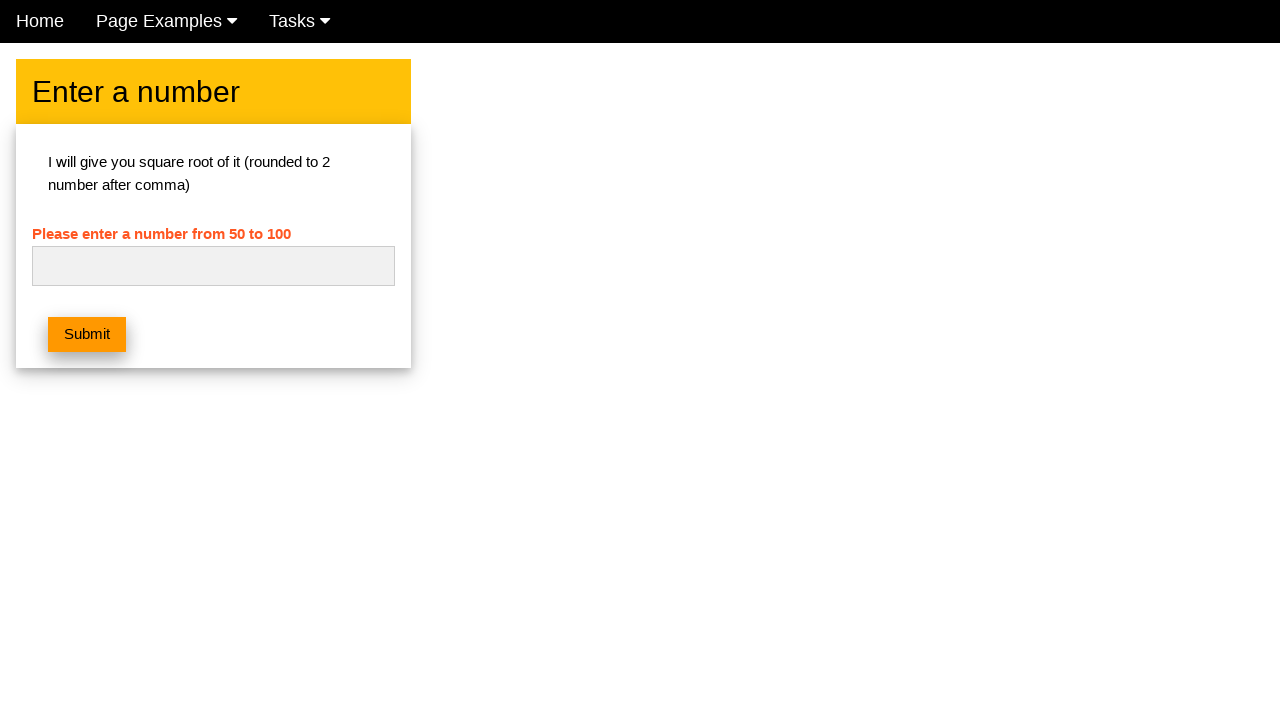